Tests filling the autocomplete input field using XPath selector

Starting URL: https://formy-project.herokuapp.com/autocomplete

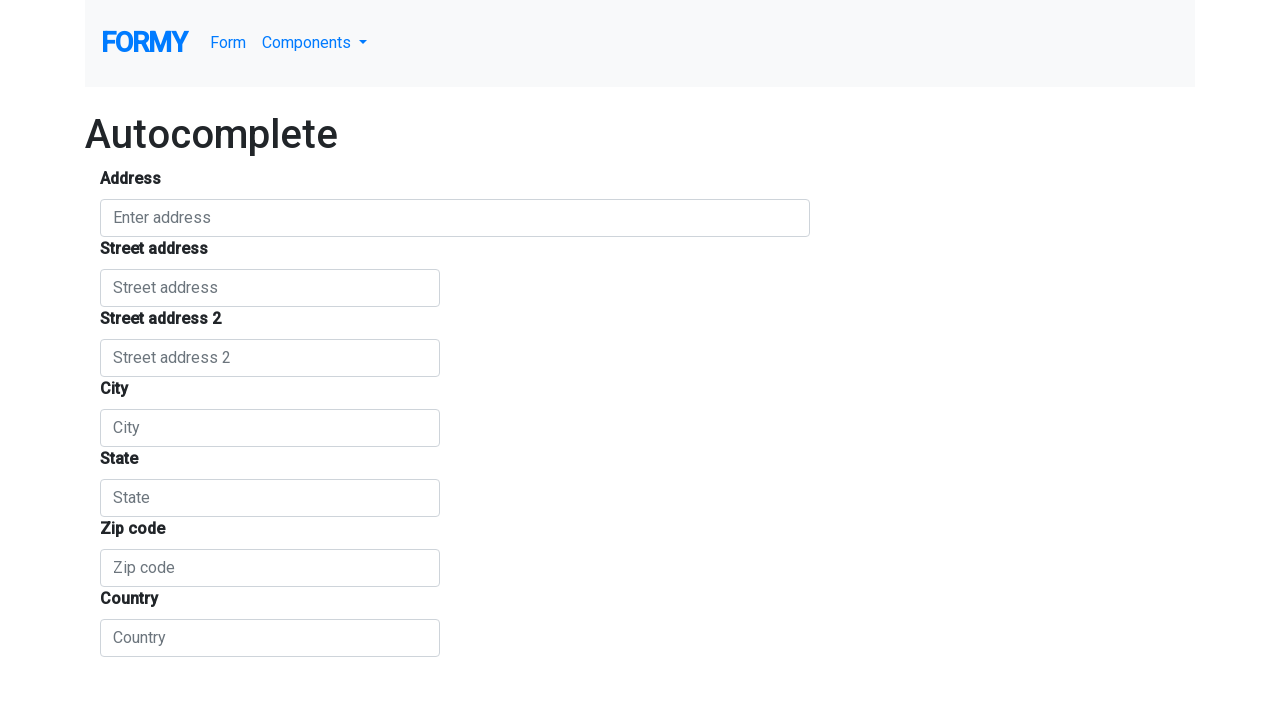

Filled autocomplete field with 'John Doe' using XPath selector on #autocomplete
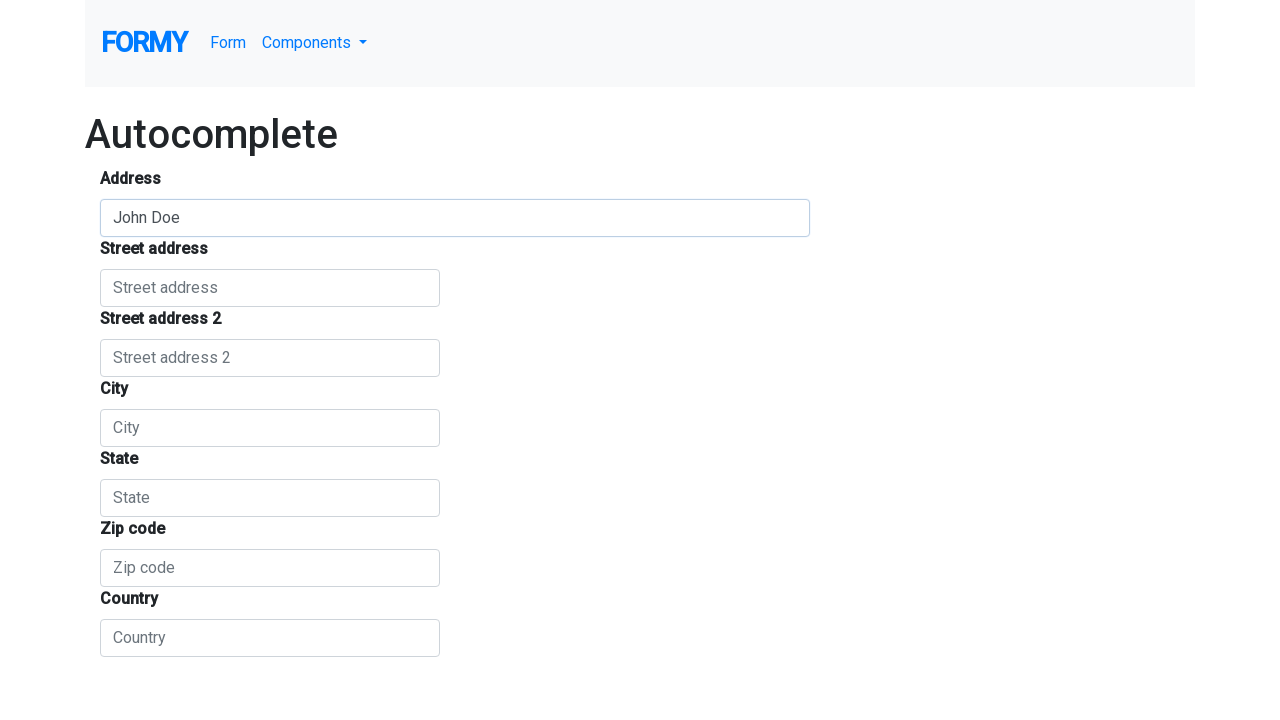

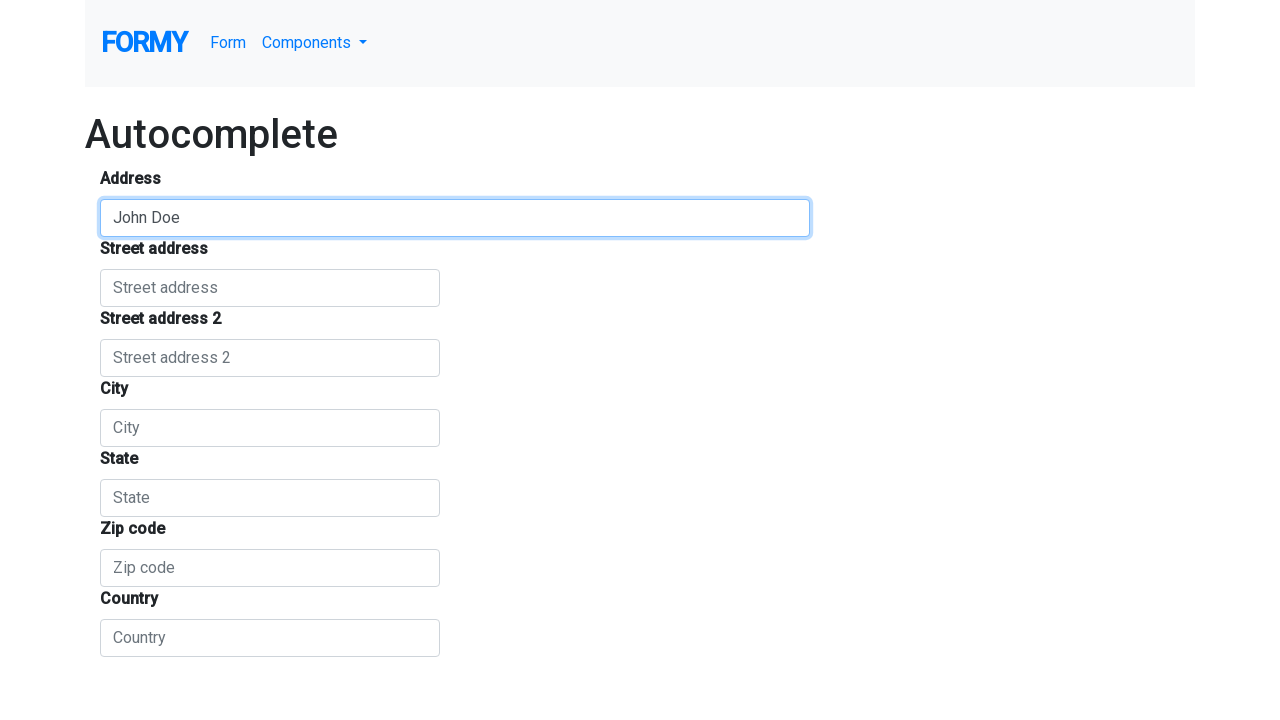